Tests browser window maximize functionality by navigating to a demo site and maximizing the browser window

Starting URL: https://opensource-demo.orangehrmlive.com/

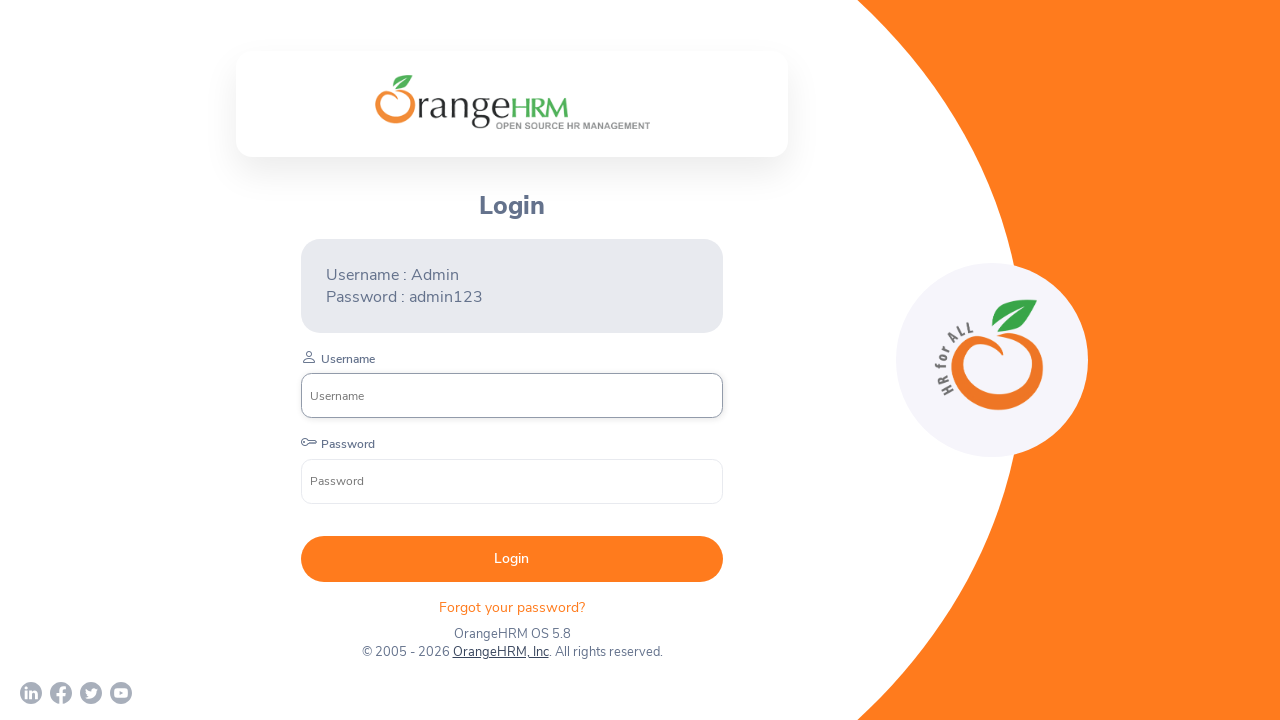

Navigated to OrangeHRM demo site
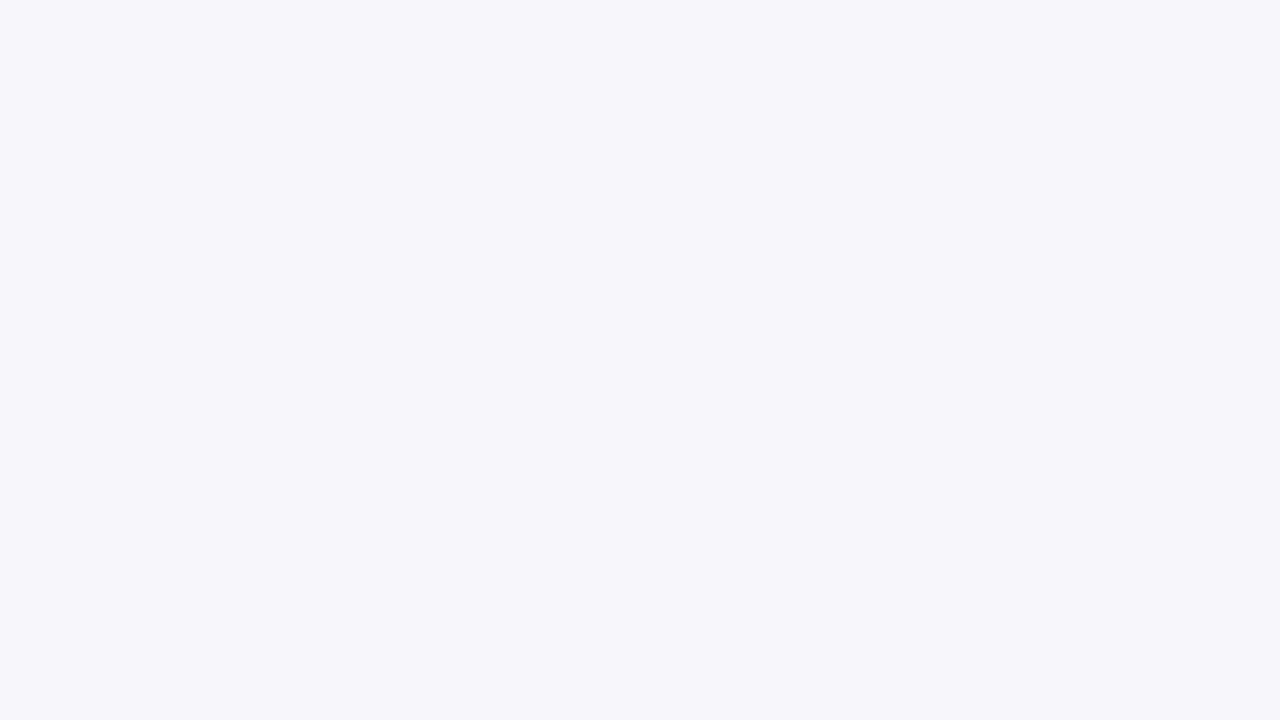

Set browser viewport to 1920x1080 to maximize window
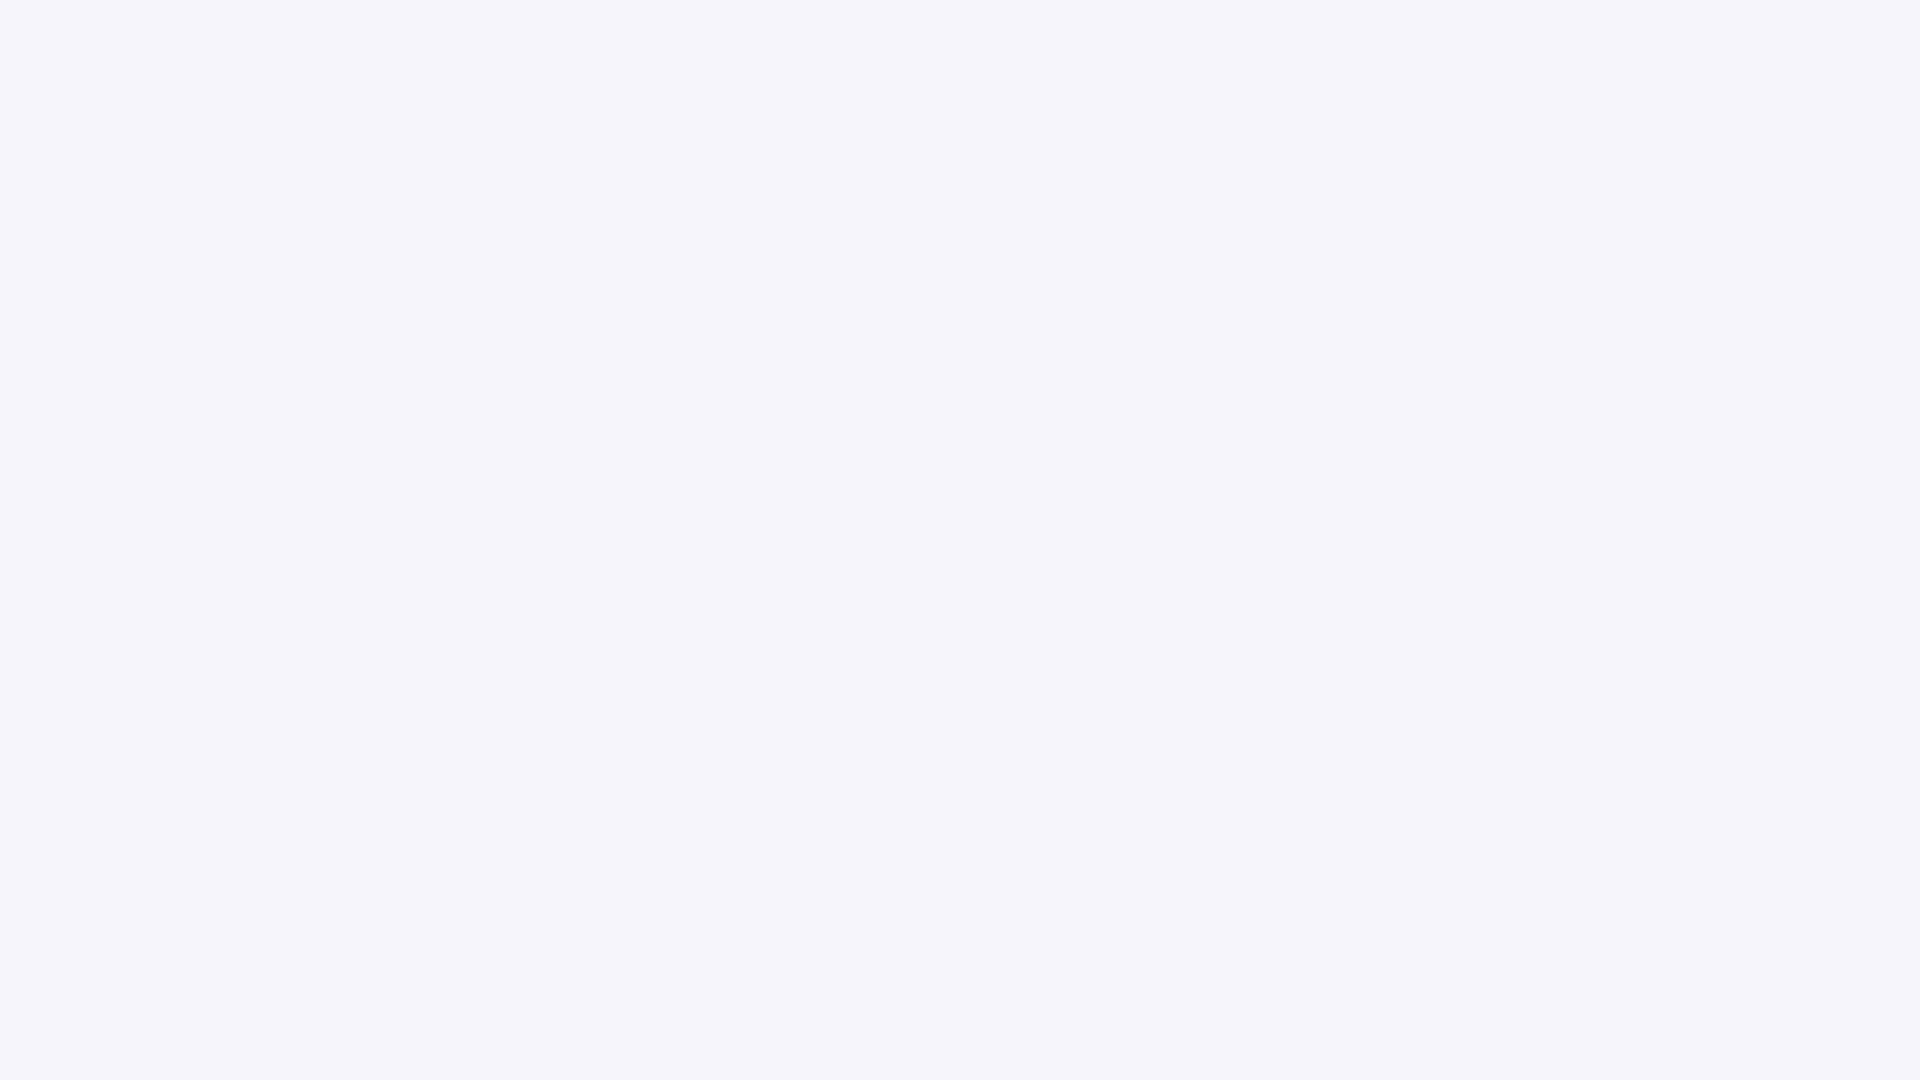

Page fully loaded (domcontentloaded)
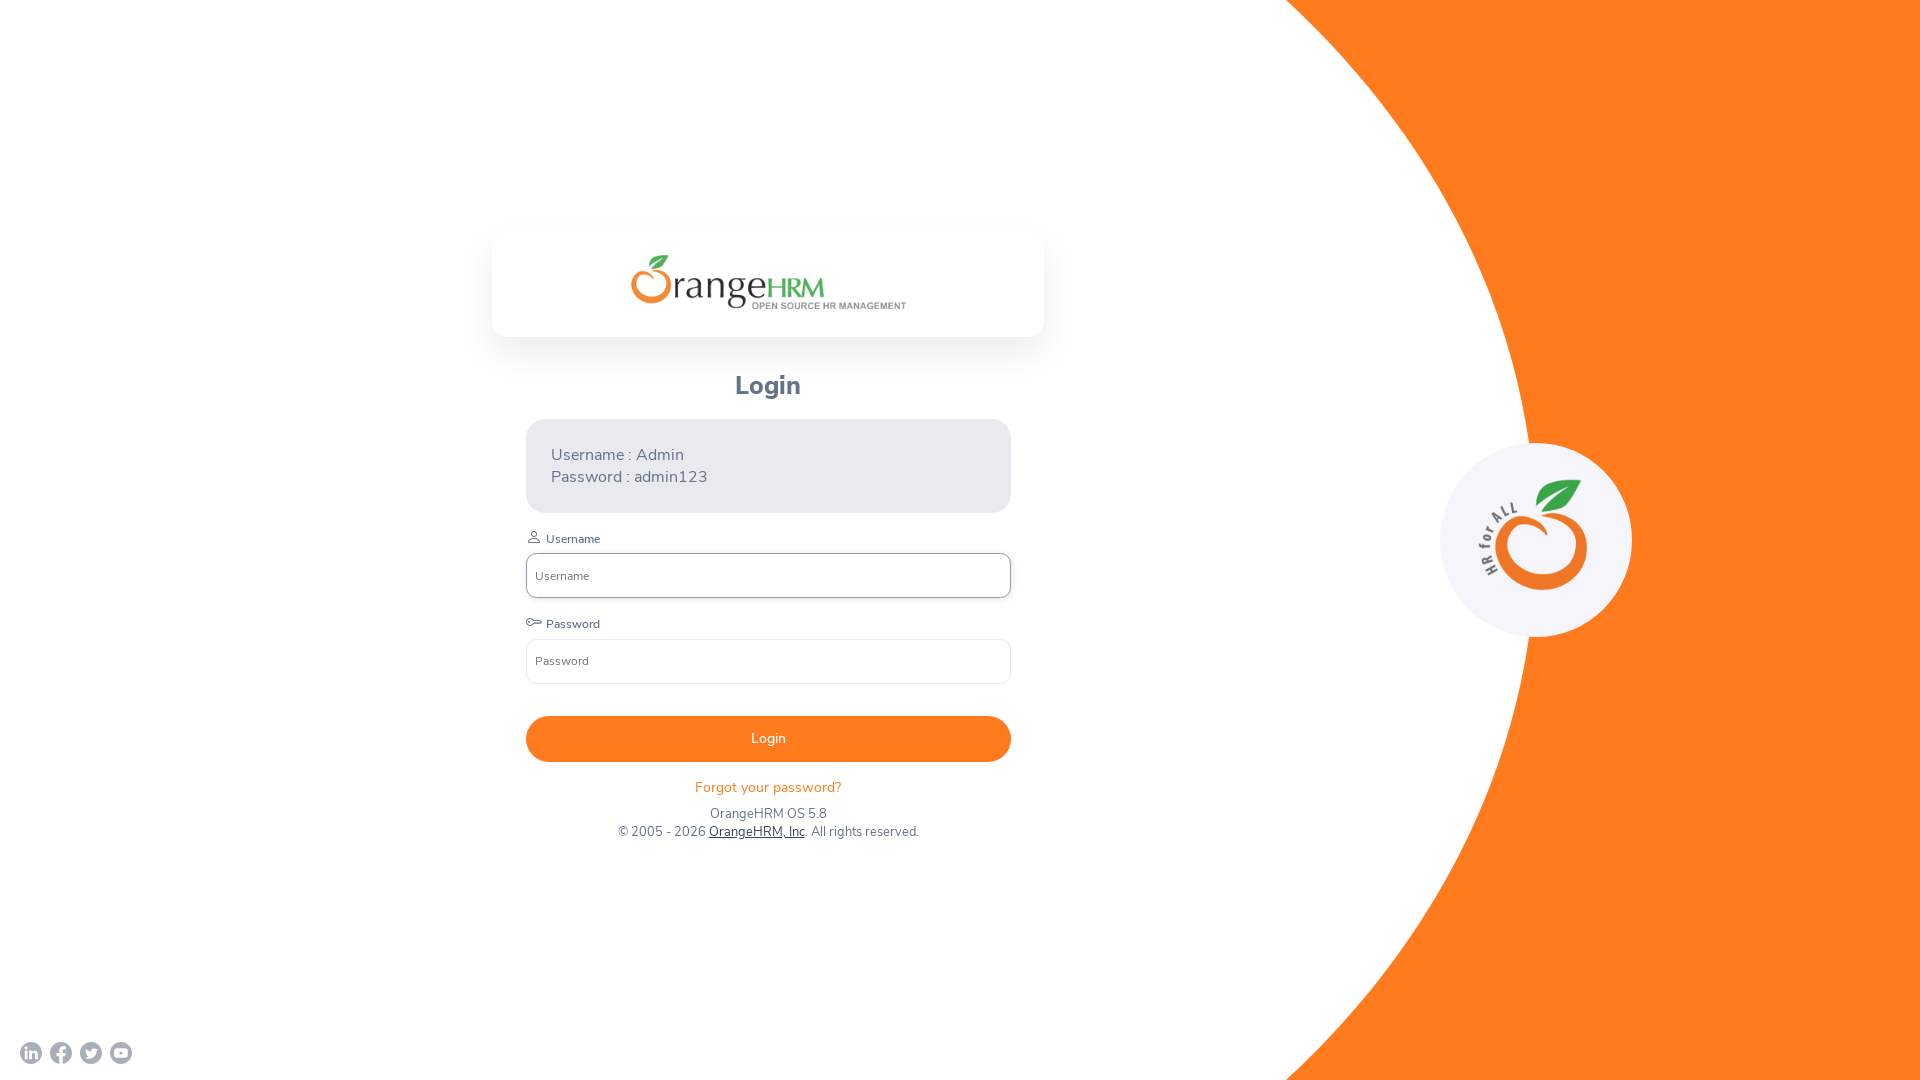

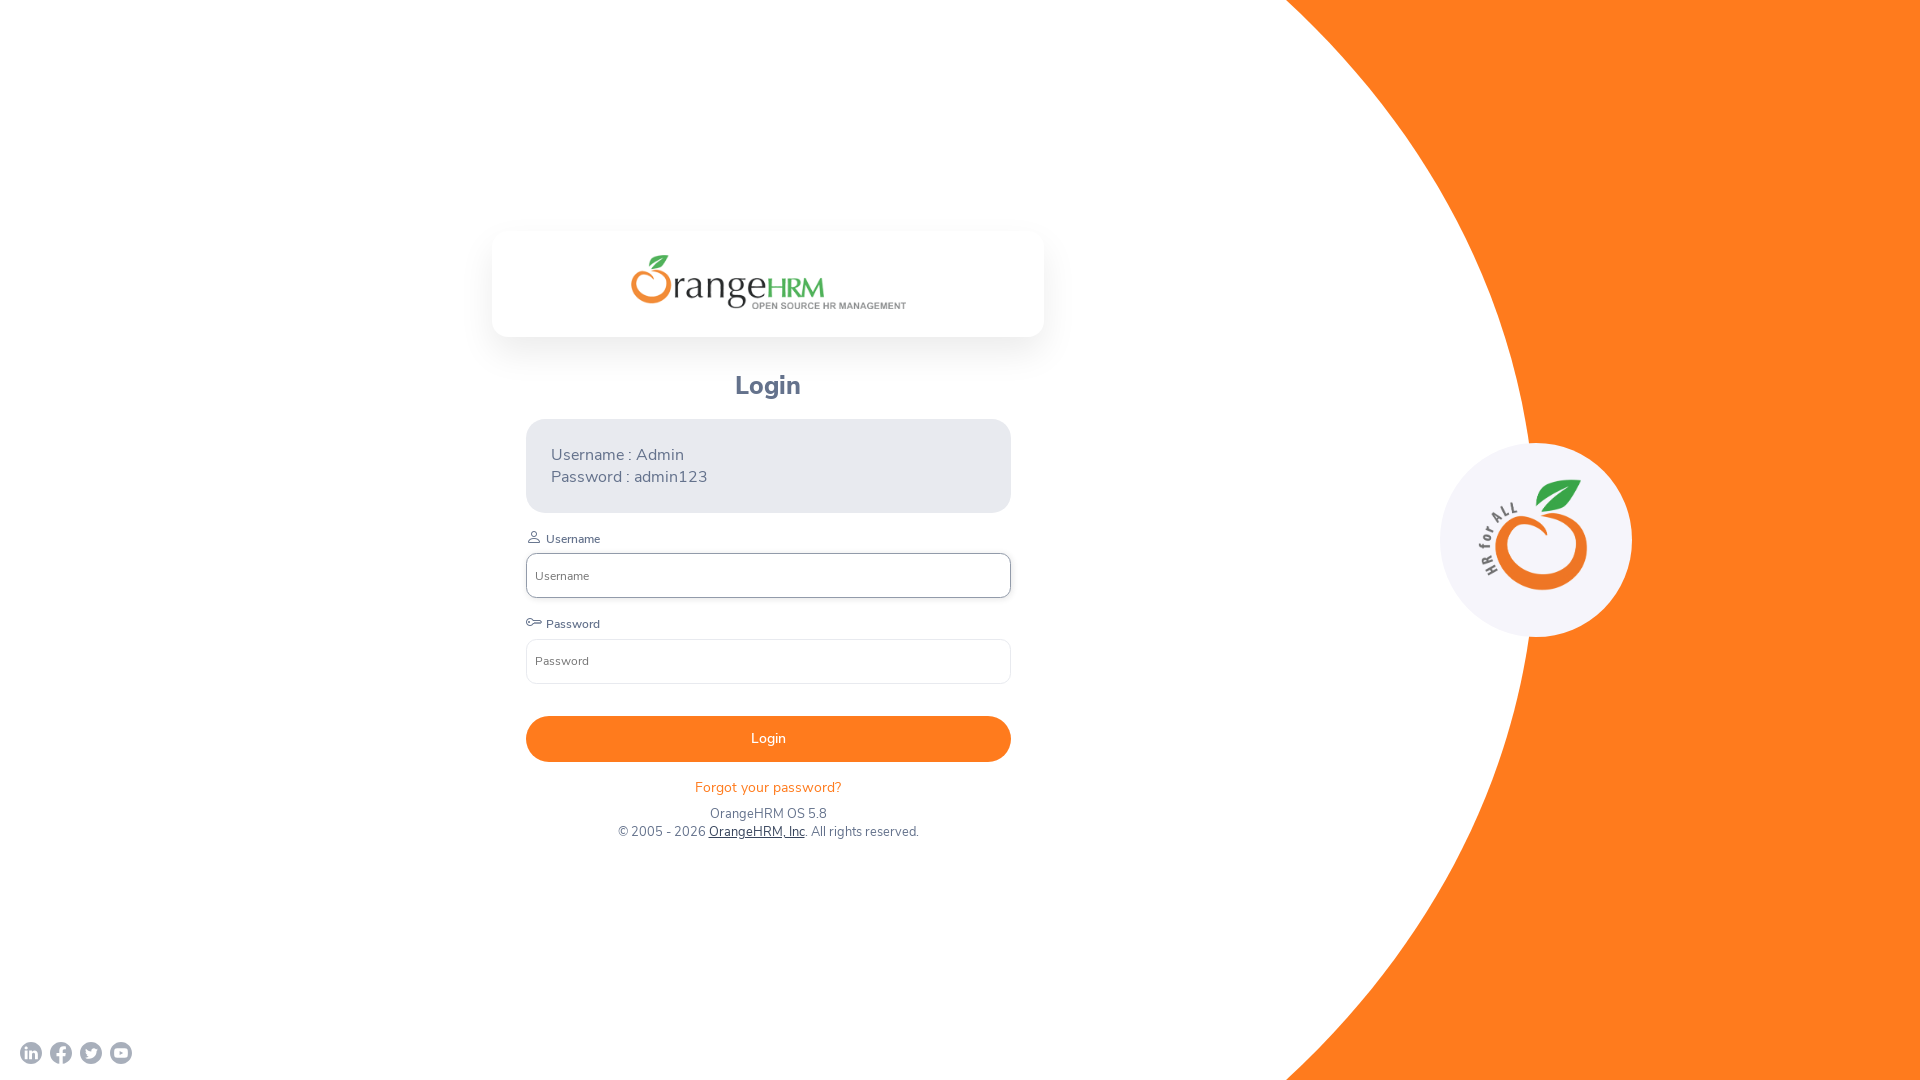